Fills out a registration form with multiple input fields and submits it

Starting URL: http://suninjuly.github.io/registration1.html

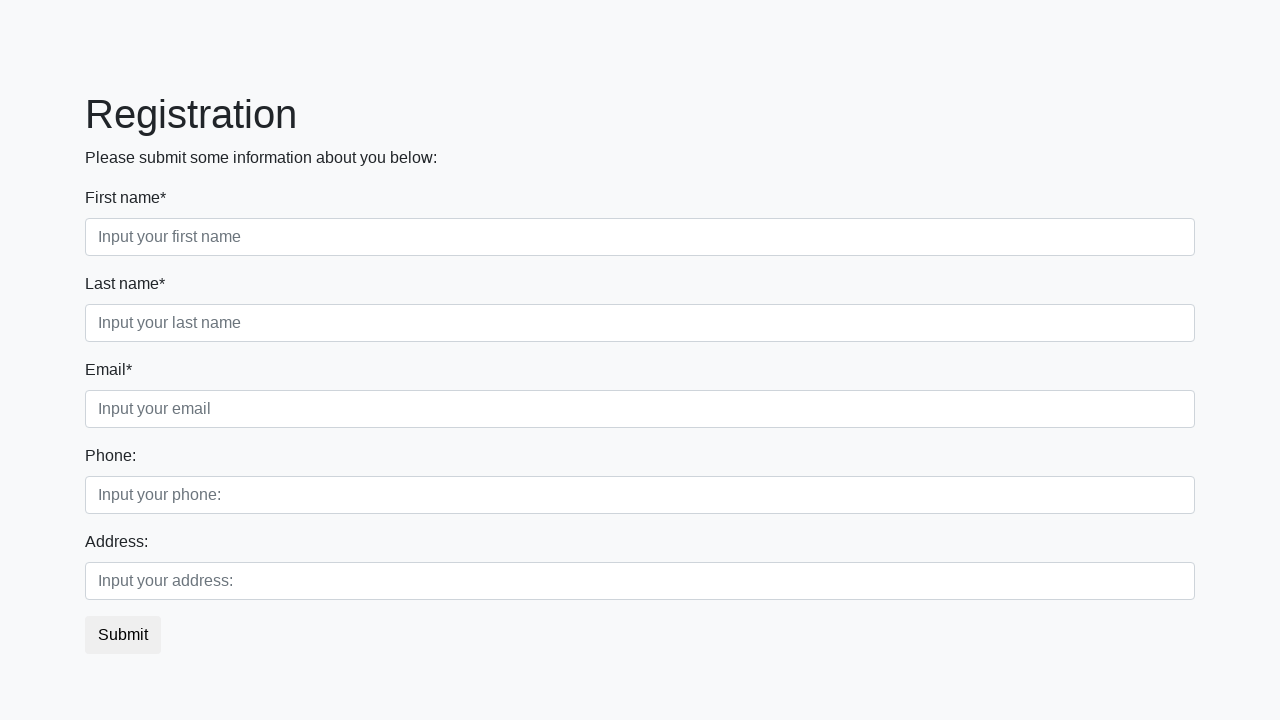

Filled first name field with 'John' on .form-control.first
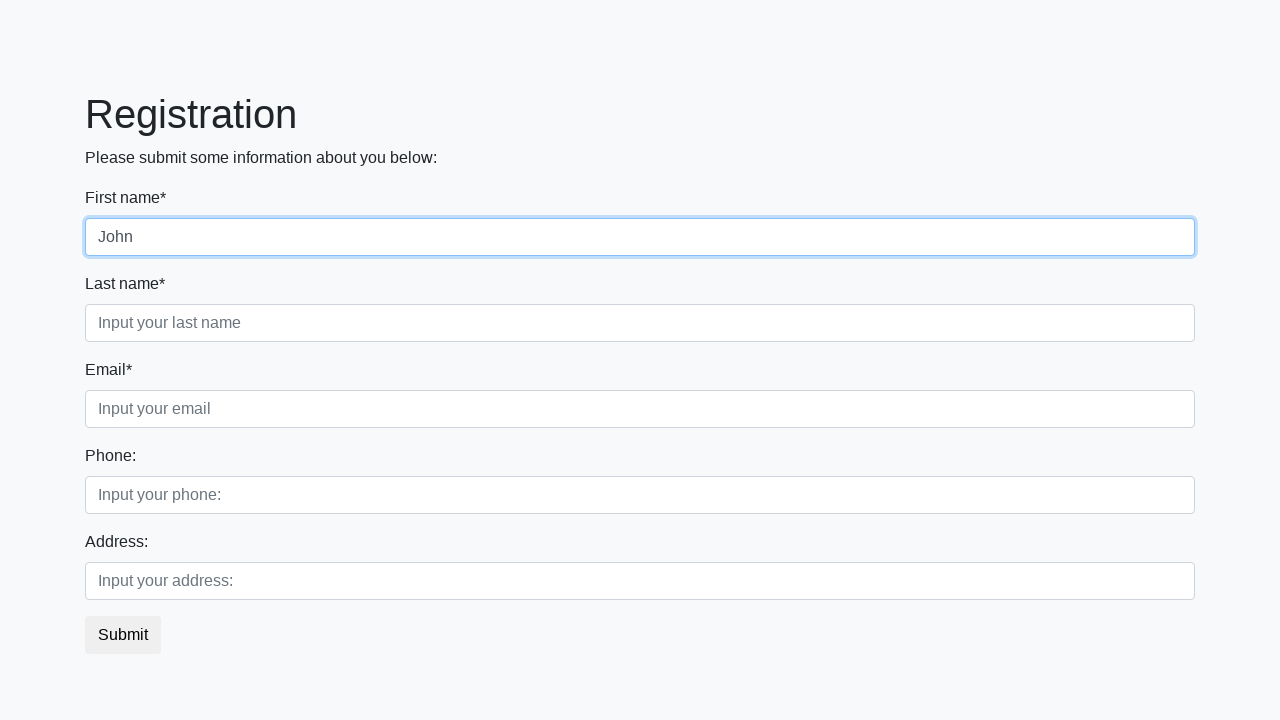

Filled last name field with 'Doe' on .form-control.second
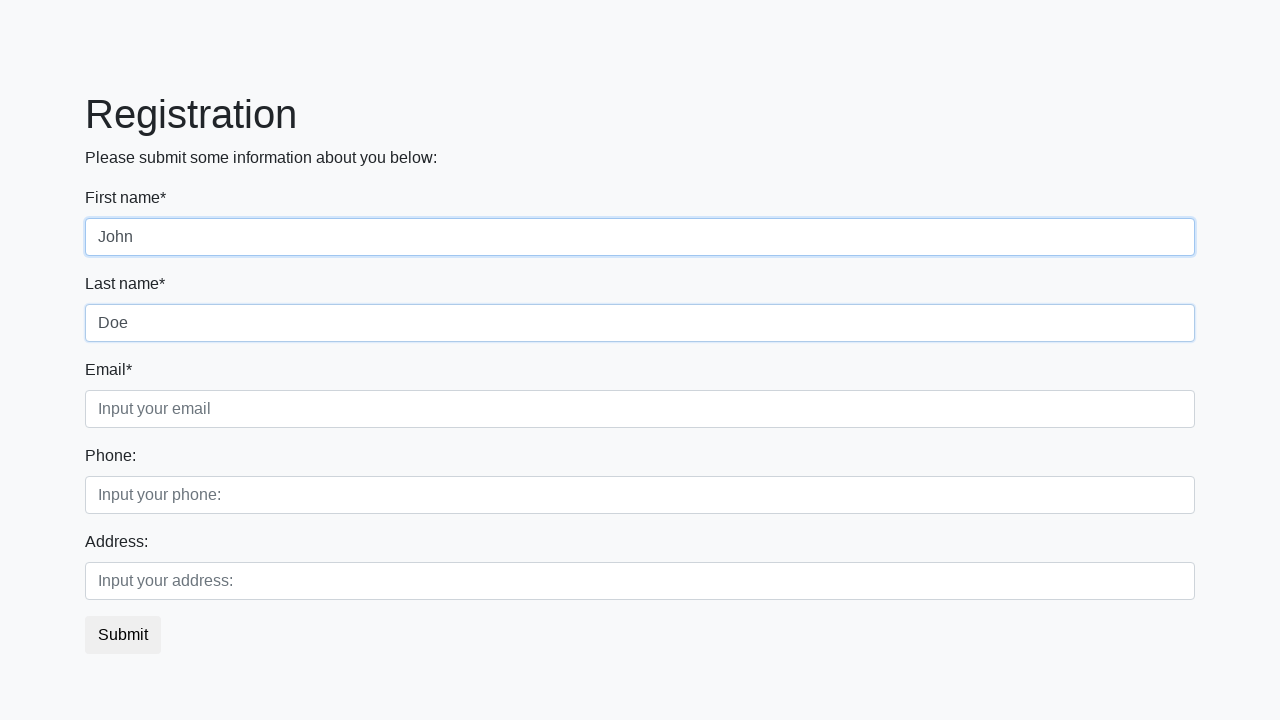

Filled email field with 'john.doe@example.com' on .form-control.third
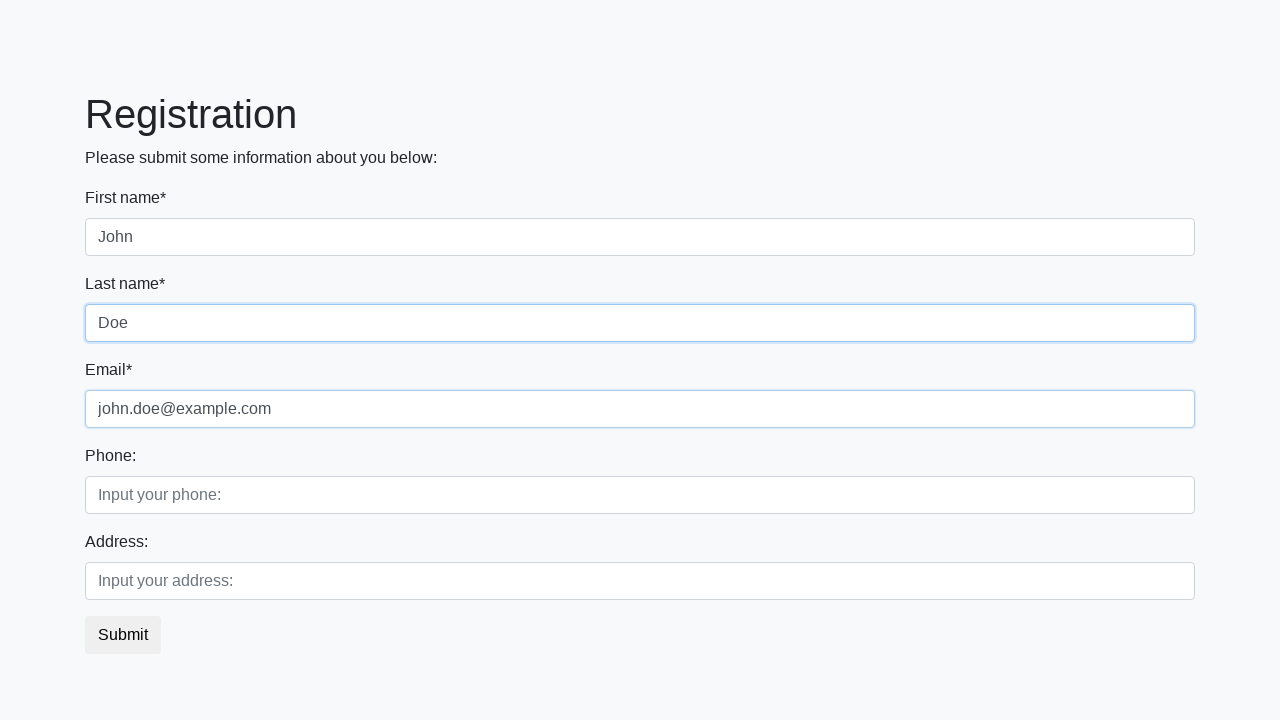

Filled phone number field with '555-123-4567' on xpath=/html/body/div/form/div[2]/div[1]/input
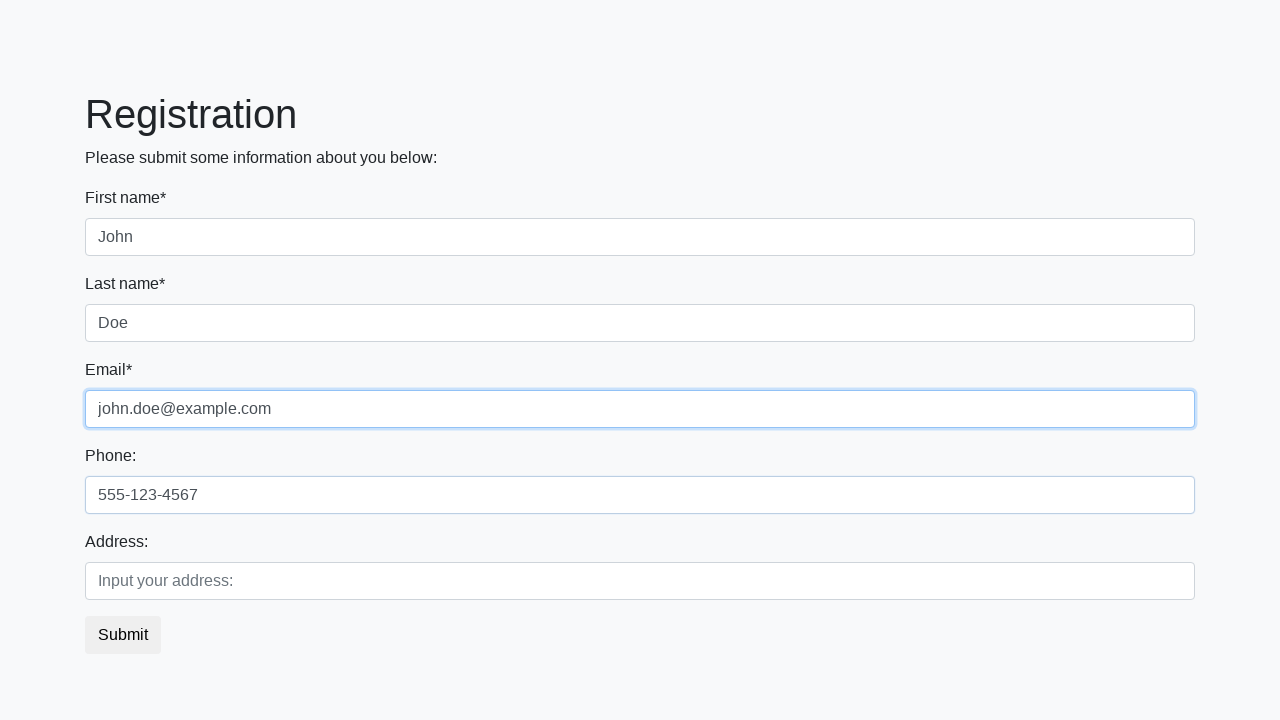

Filled address field with '123 Main Street' on xpath=/html/body/div/form/div[2]/div[2]/input
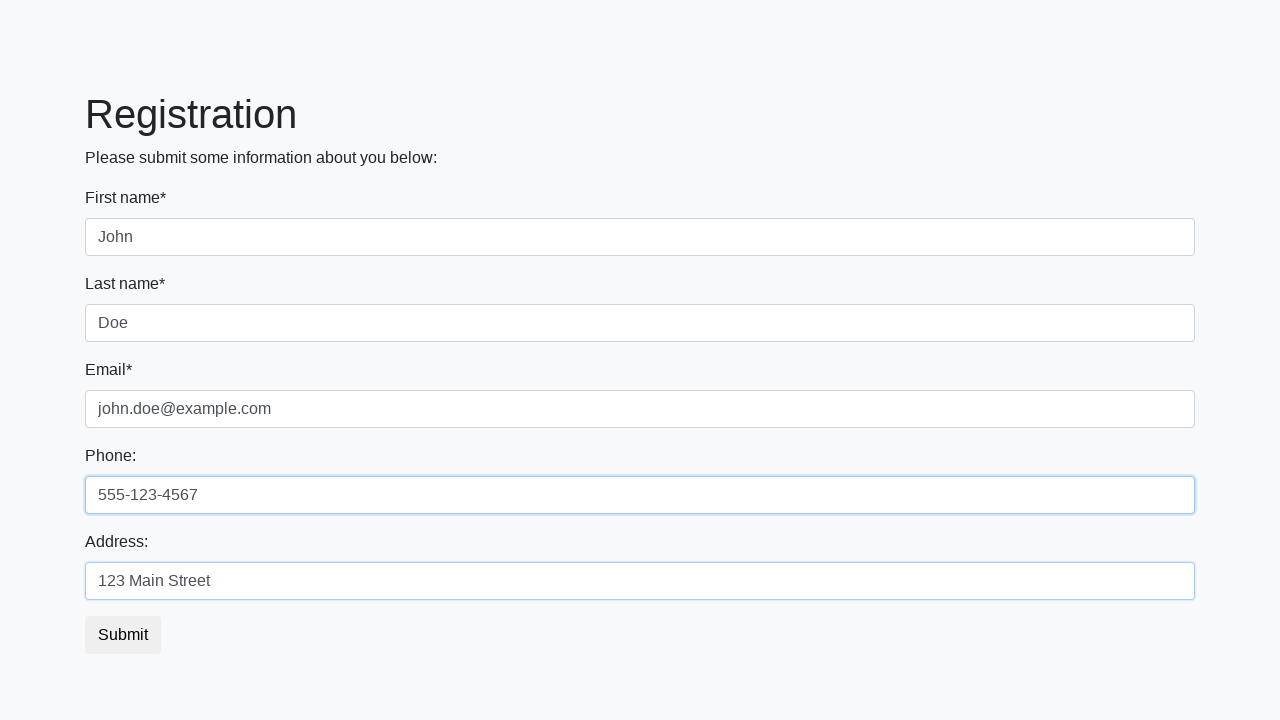

Clicked submit button to submit registration form at (123, 635) on .btn.btn-default
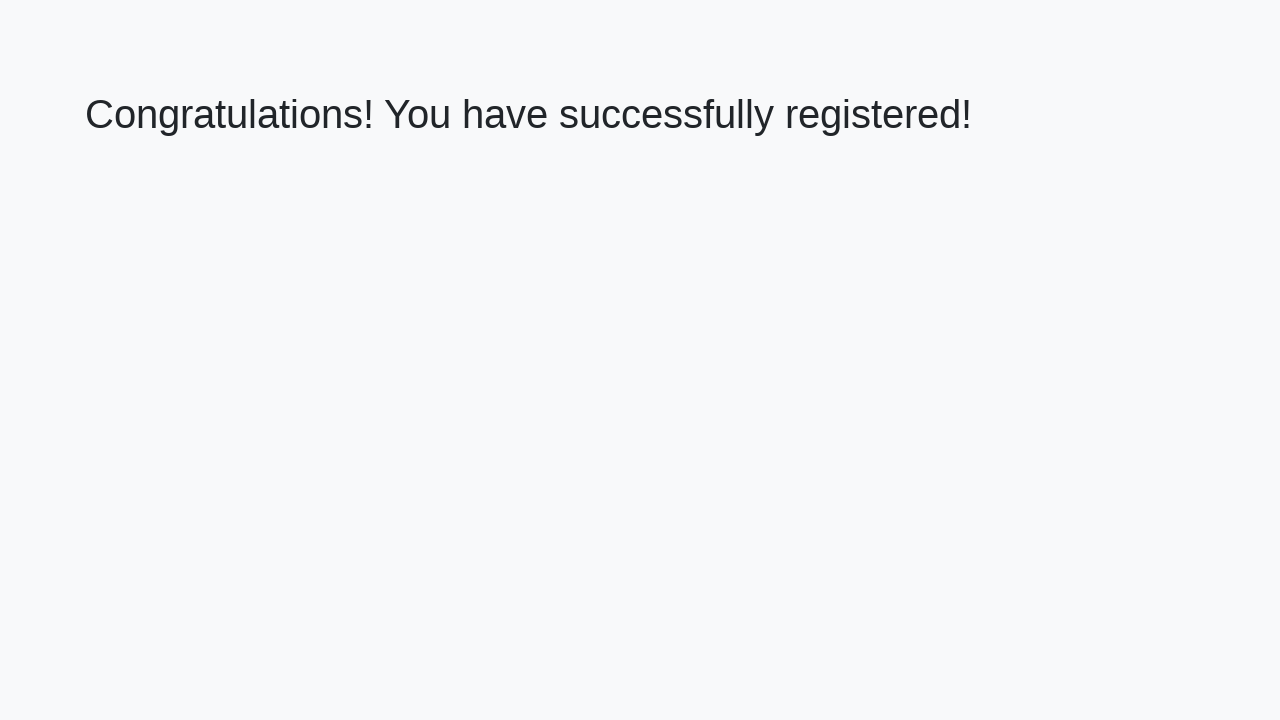

Confirmation page loaded with heading element
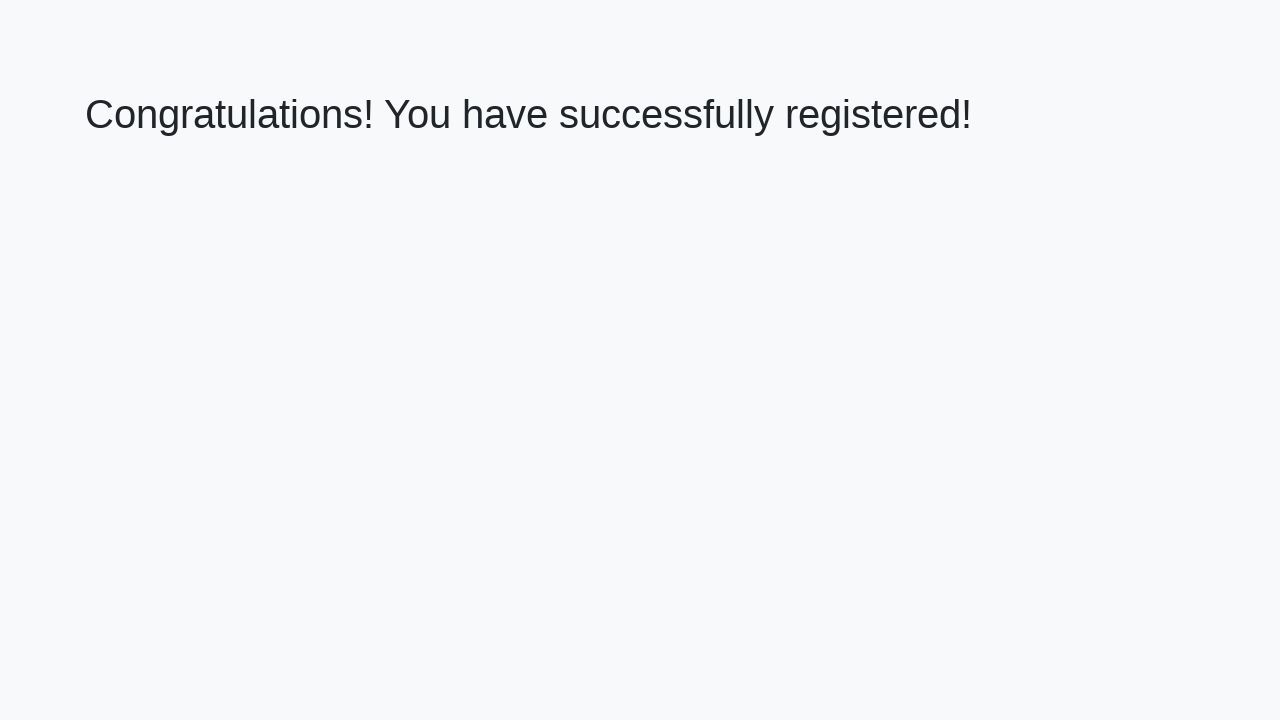

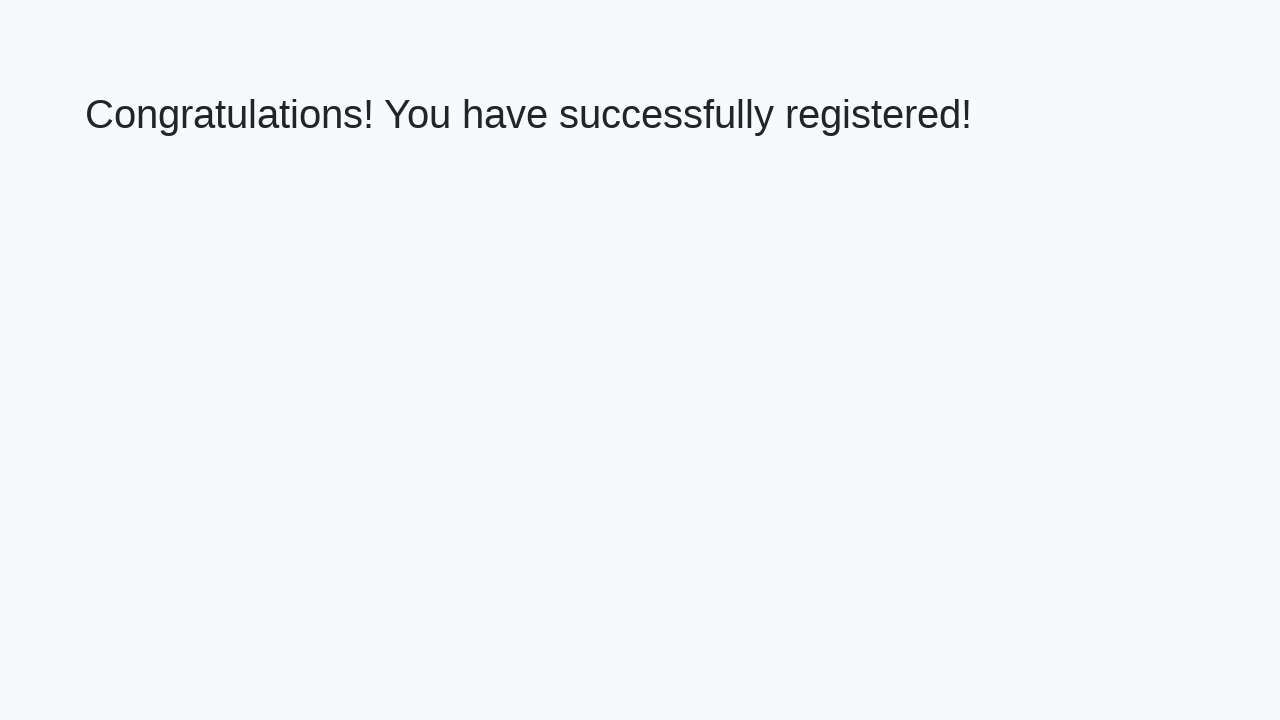